Tests a text box form by filling in full name, email, current address, and permanent address fields, then submitting and verifying the displayed output matches the input values.

Starting URL: https://demoqa.com/text-box

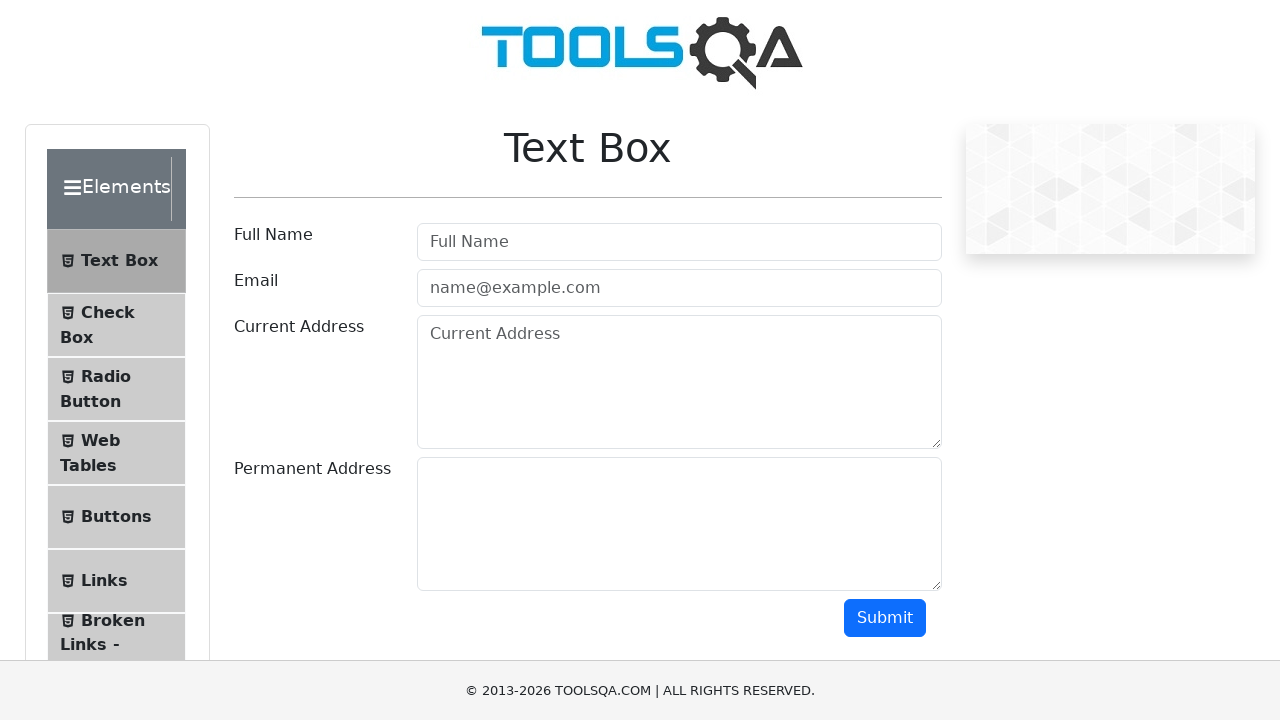

Filled full name field with 'Ümmühan Teke' on input[type='text']
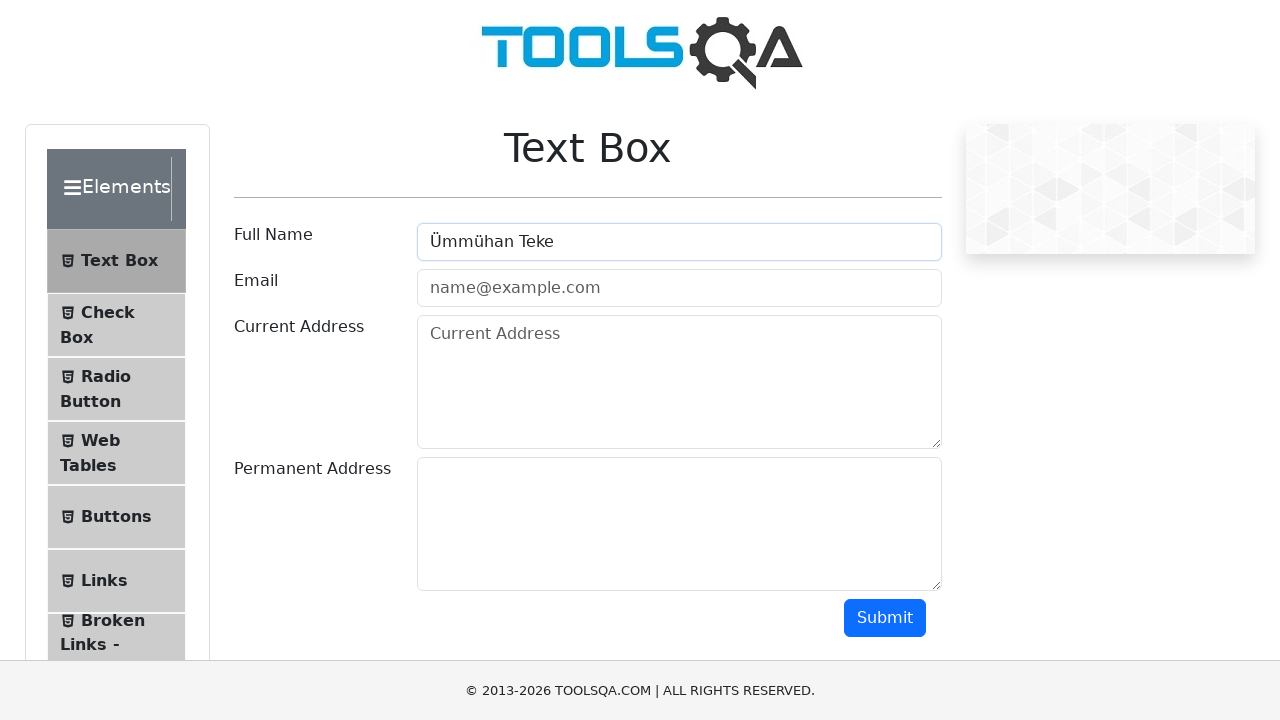

Filled email field with 'ummuhantekeee@gmail.com' on input[type='email']
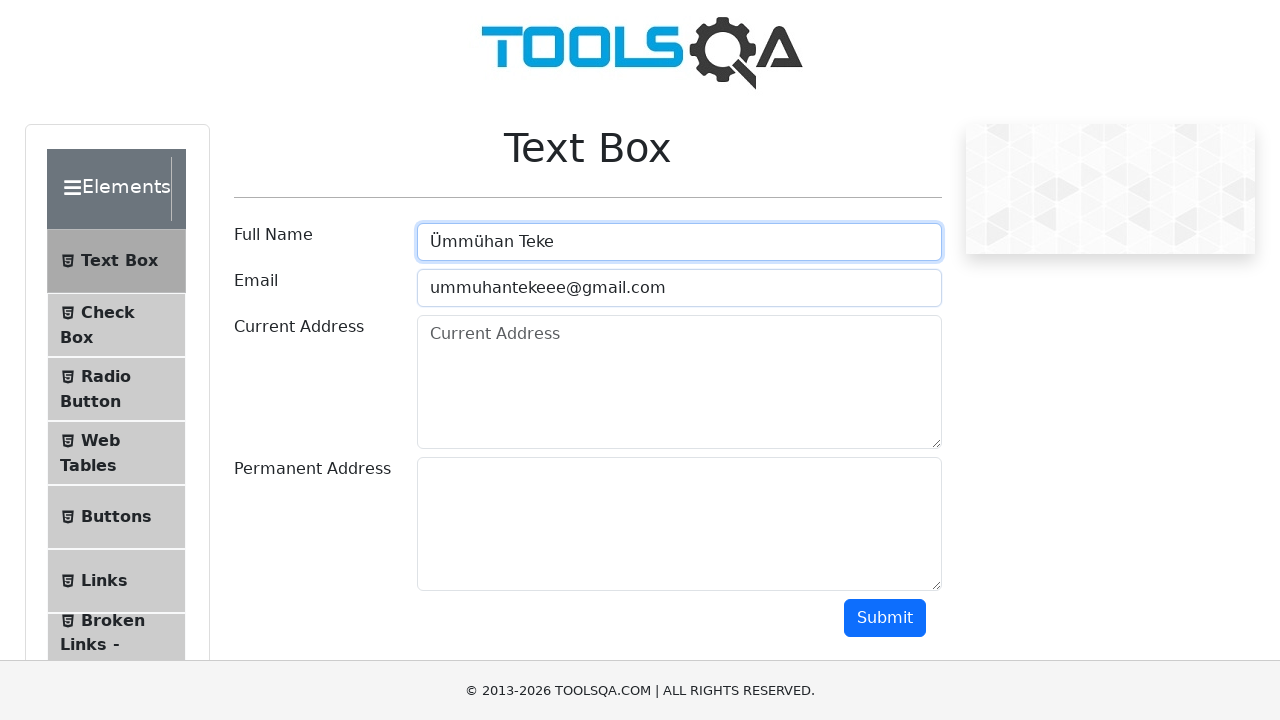

Filled current address field with 'Mimar Sinan Mahallesi / Aydın' on (//div[@class='col-md-9 col-sm-12']//textarea)[1]
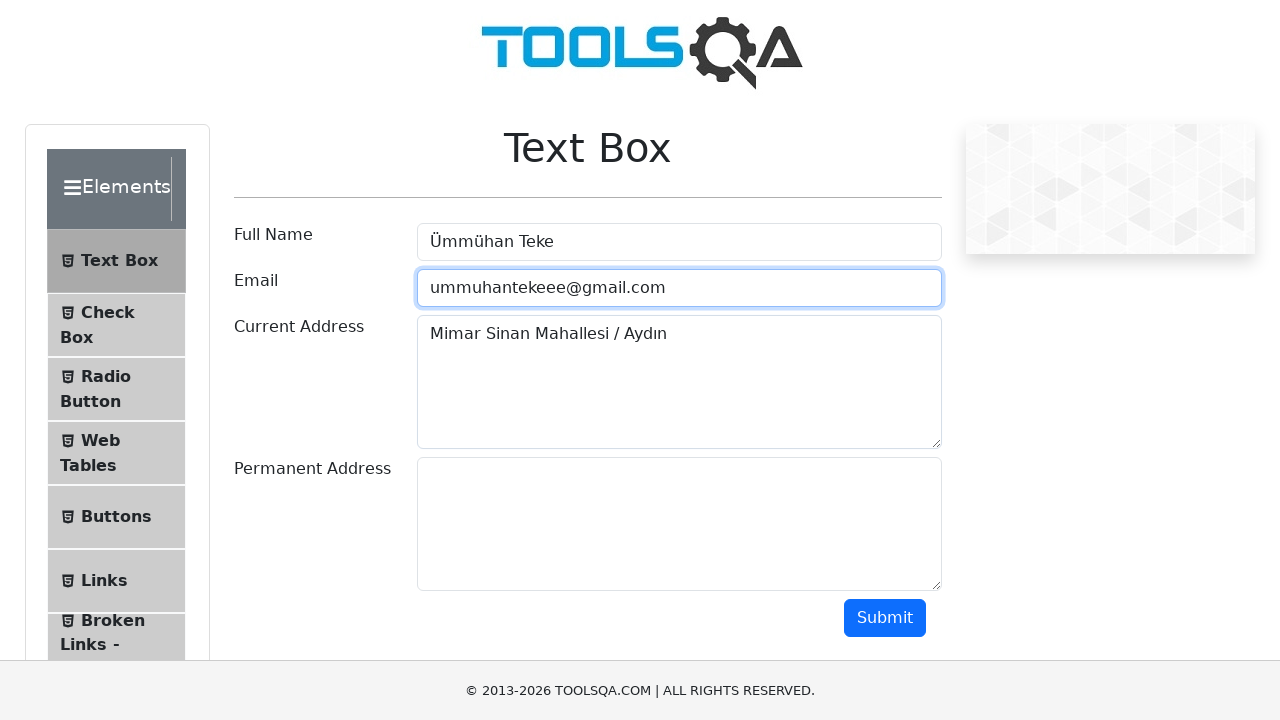

Filled permanent address field with 'Erenler Mahallesi / İstanbul' on (//div[@class='col-md-9 col-sm-12']//textarea)[2]
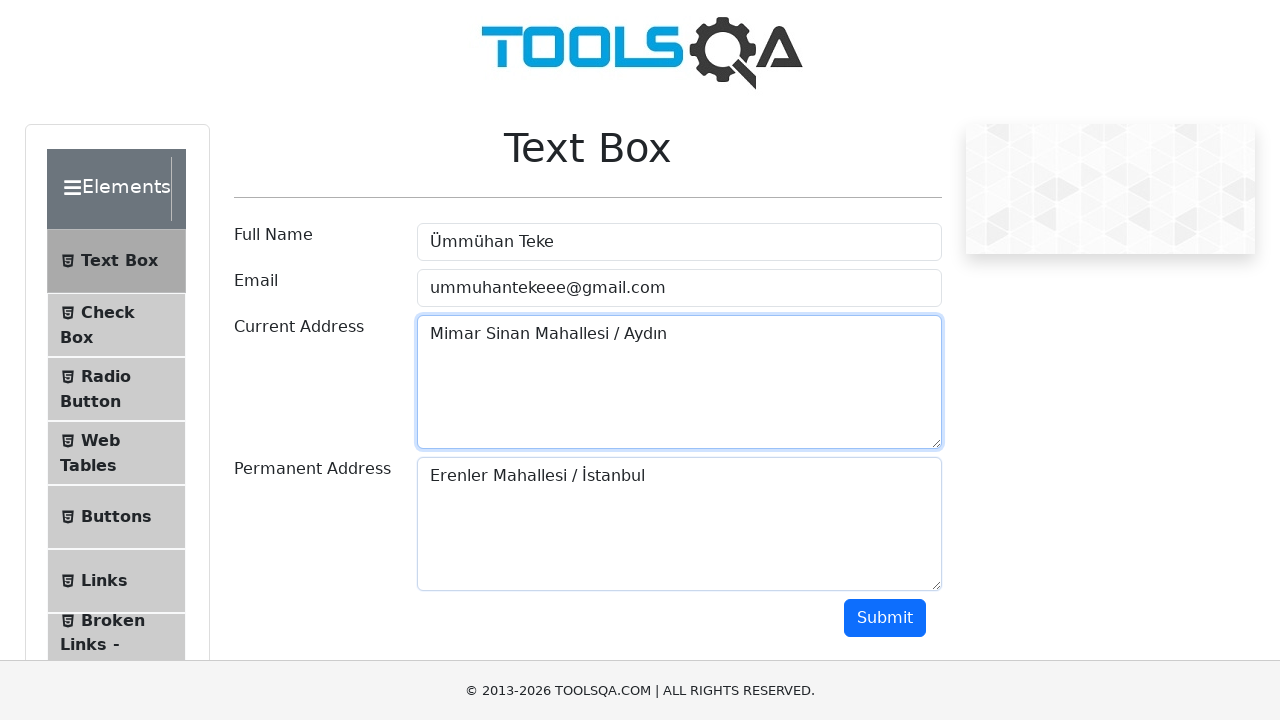

Clicked submit button to submit the form at (885, 618) on xpath=//div[@class='text-right col-md-2 col-sm-12']/button
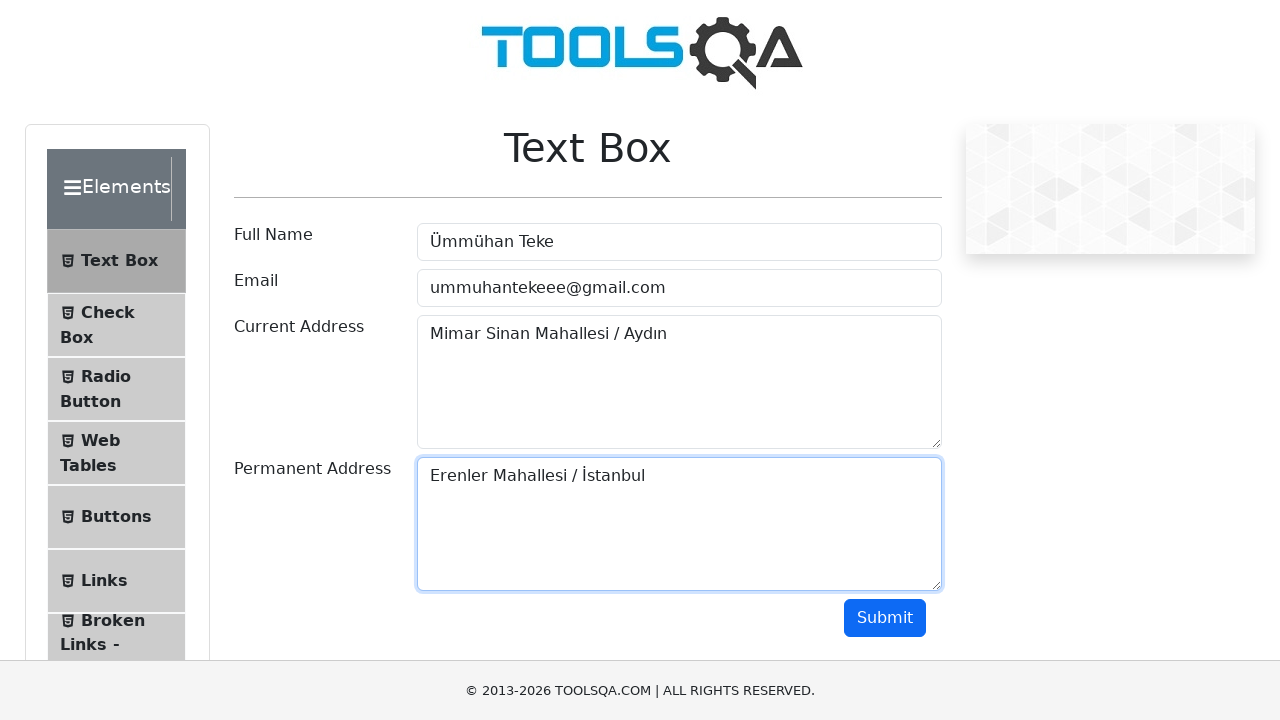

Waited for name output field to appear
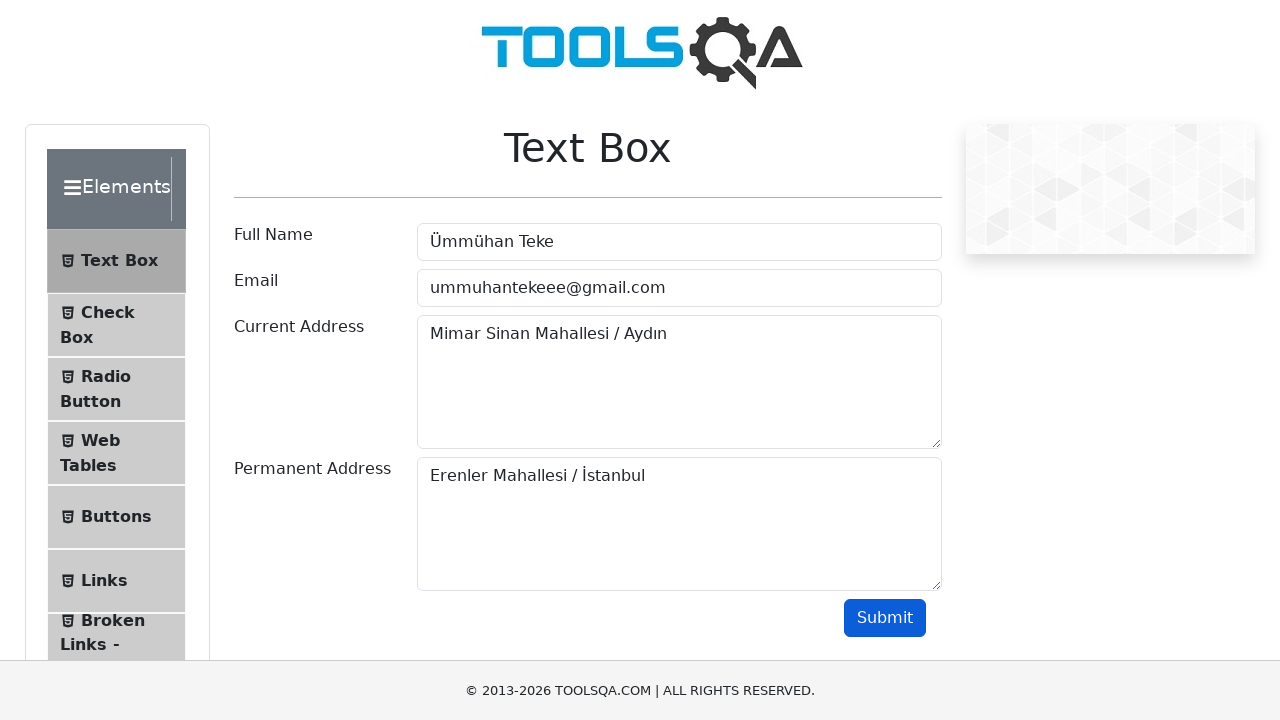

Waited for email output field to appear
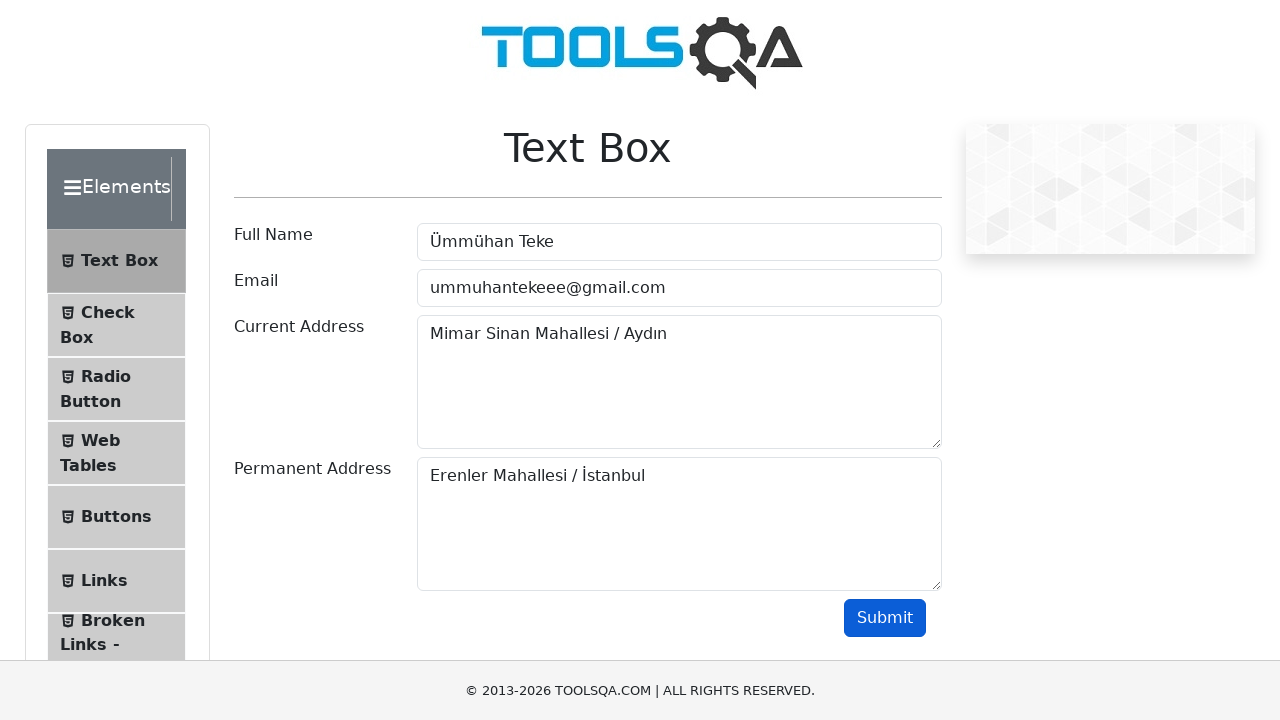

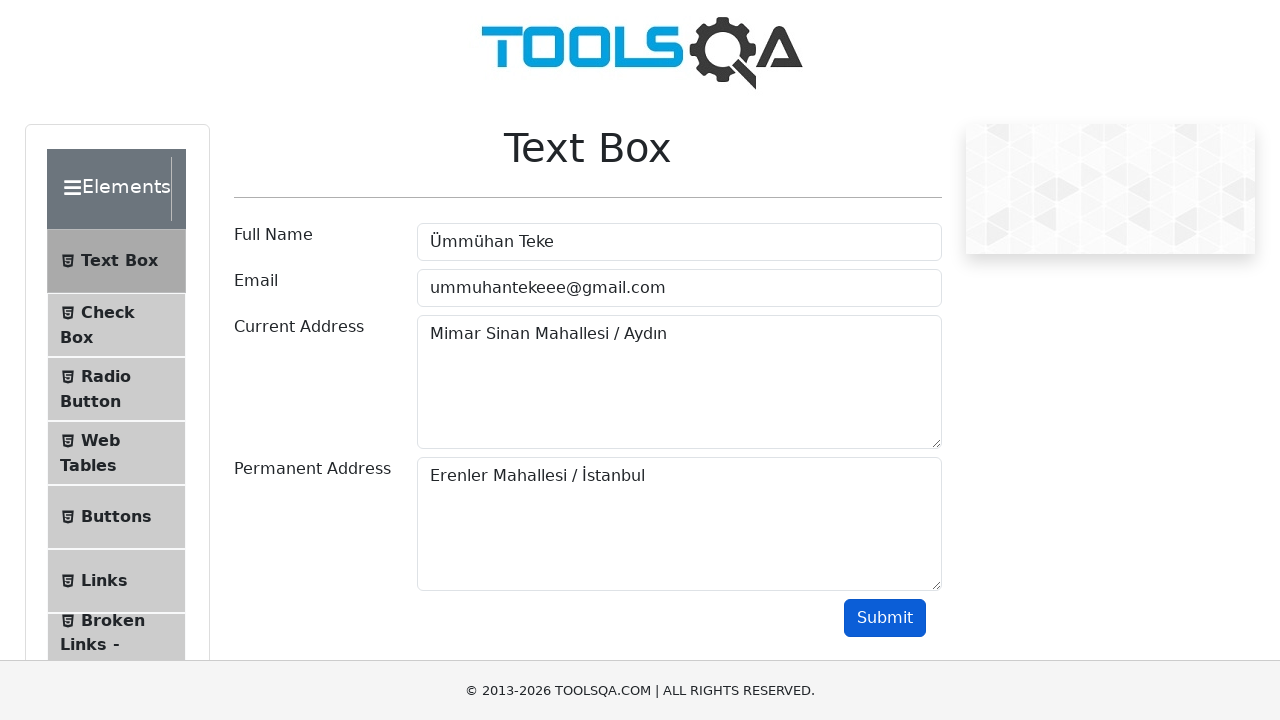